Tests mortgage payoff calculator by entering loan amount and term, then selecting a payback option

Starting URL: https://www.calculator.net/mortgage-payoff-calculator.html

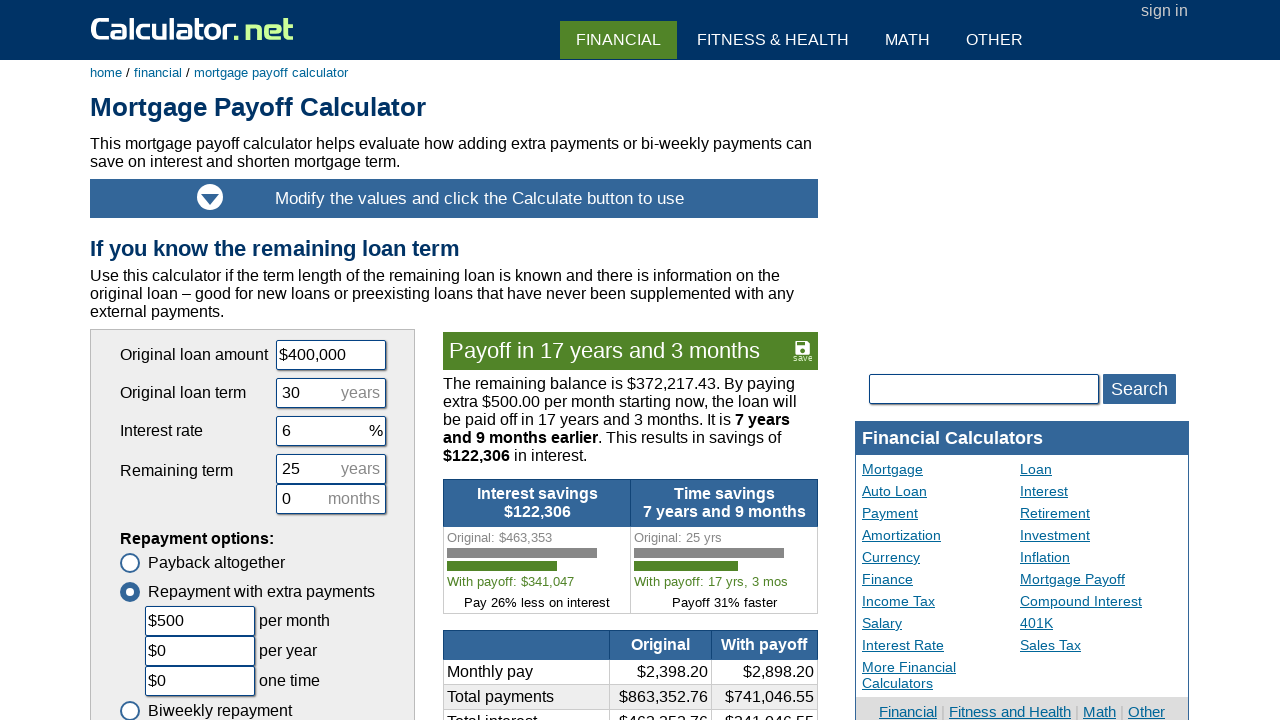

Cleared loan amount field on #cloanamount
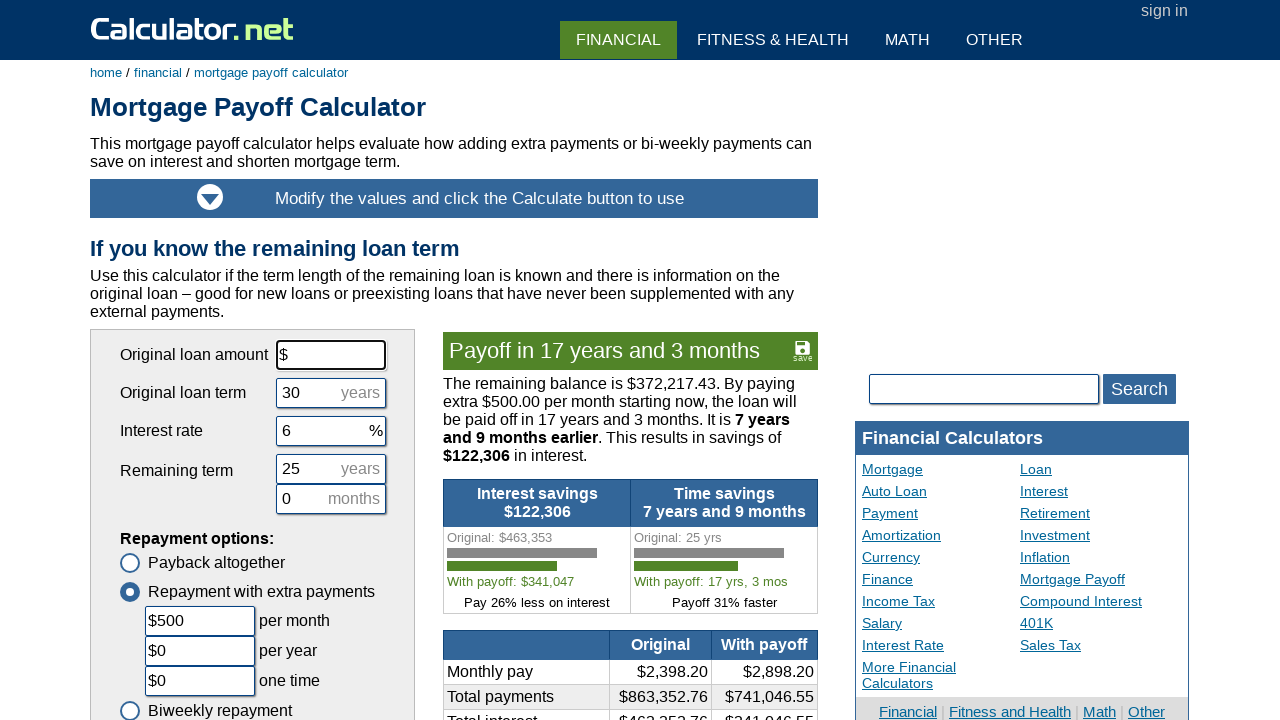

Entered loan amount of $40,000 on #cloanamount
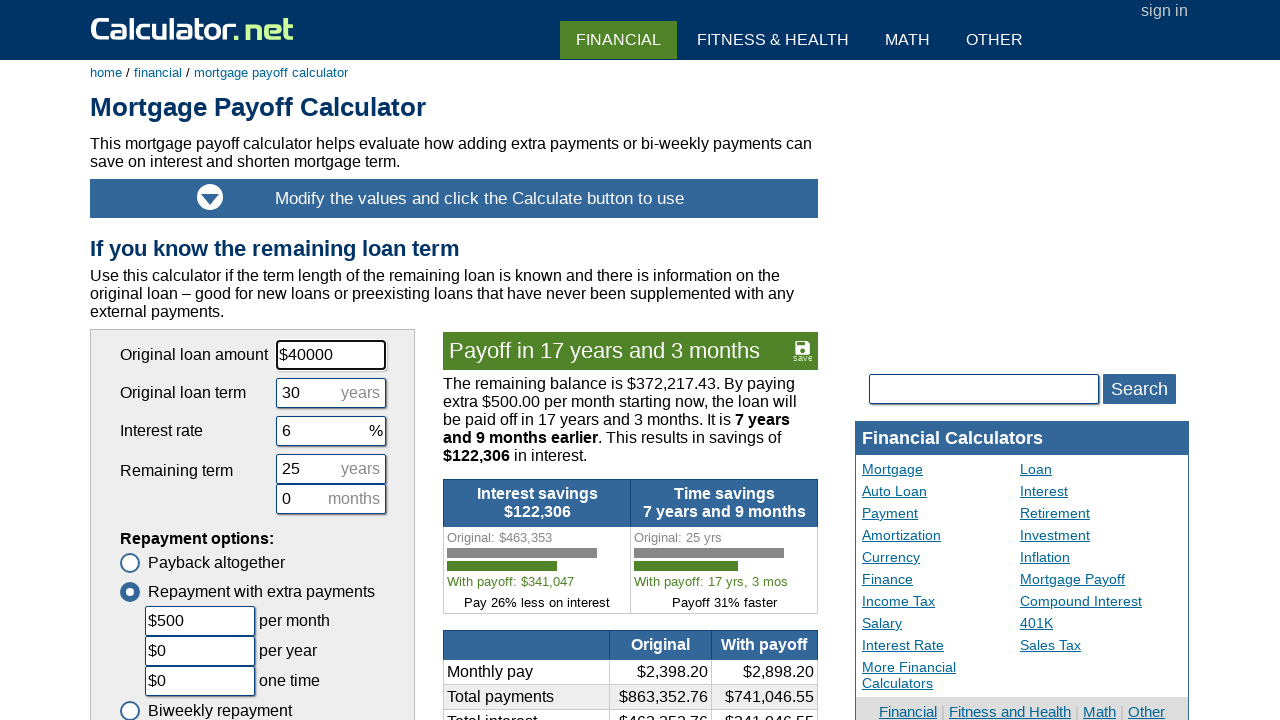

Cleared loan term field on [name='cloanterm']
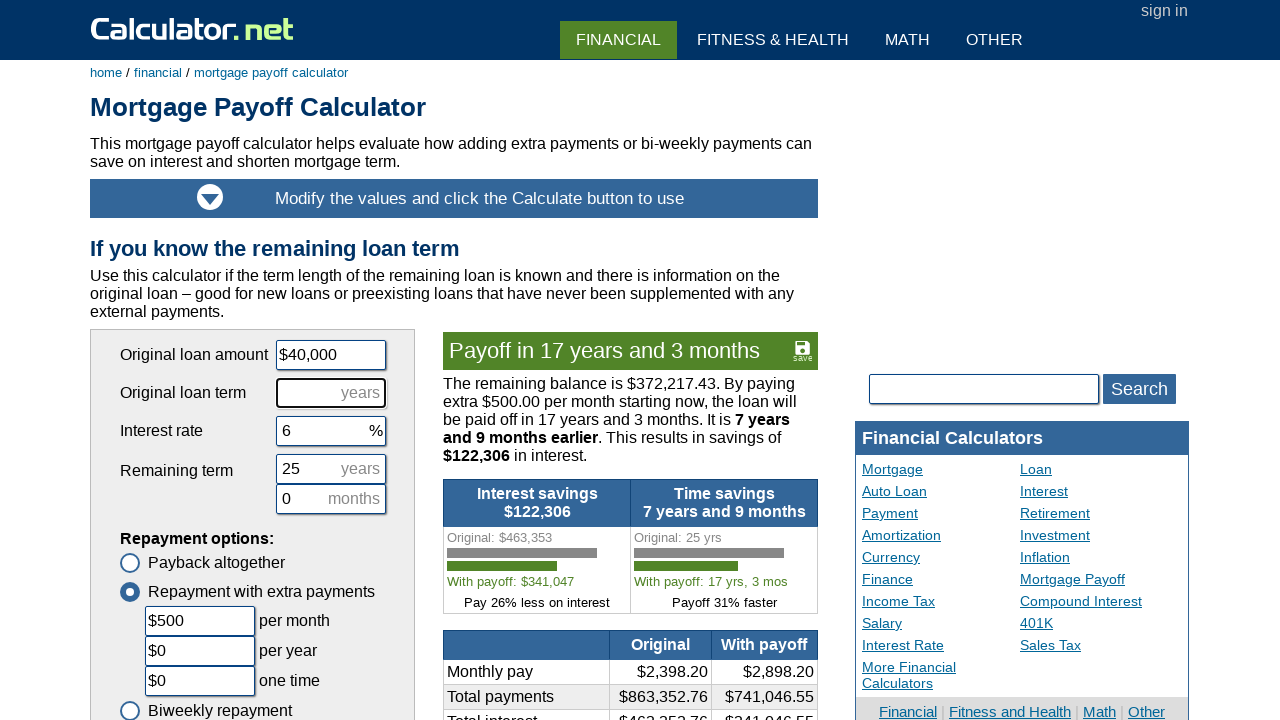

Entered loan term of 8 years on [name='cloanterm']
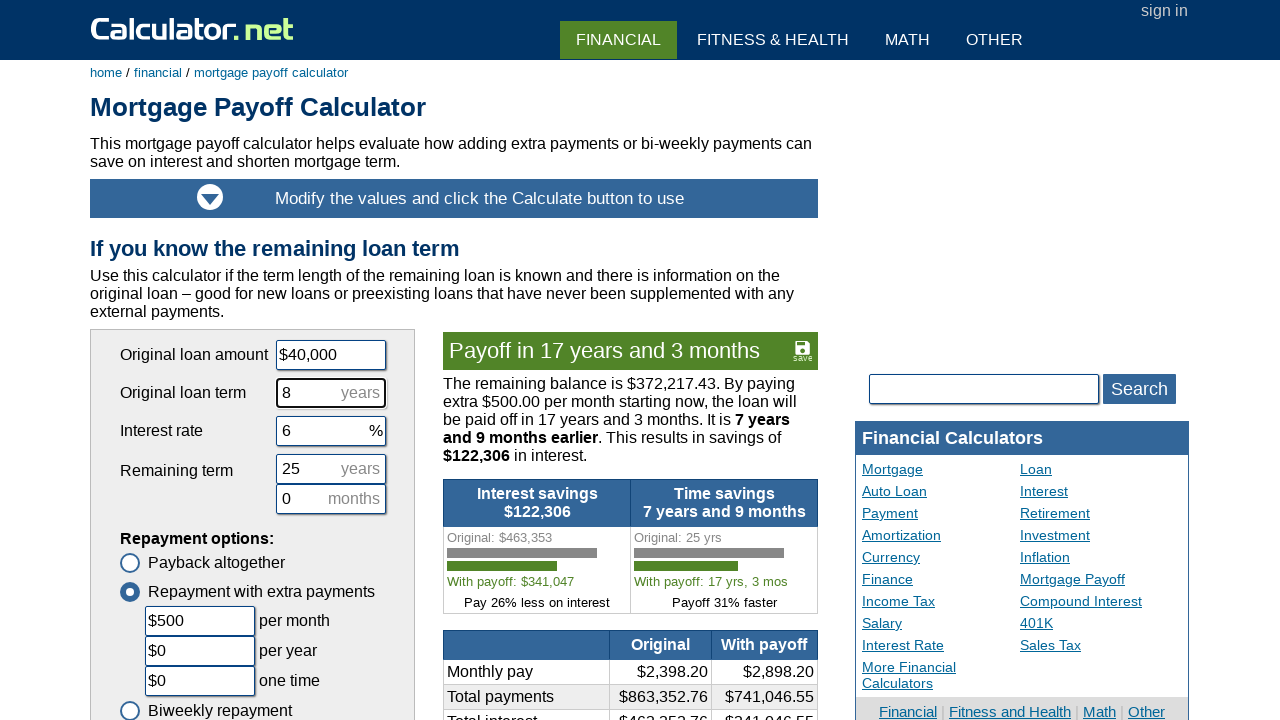

Selected 'Payback altogether' payback option at (202, 563) on text=Payback altogether
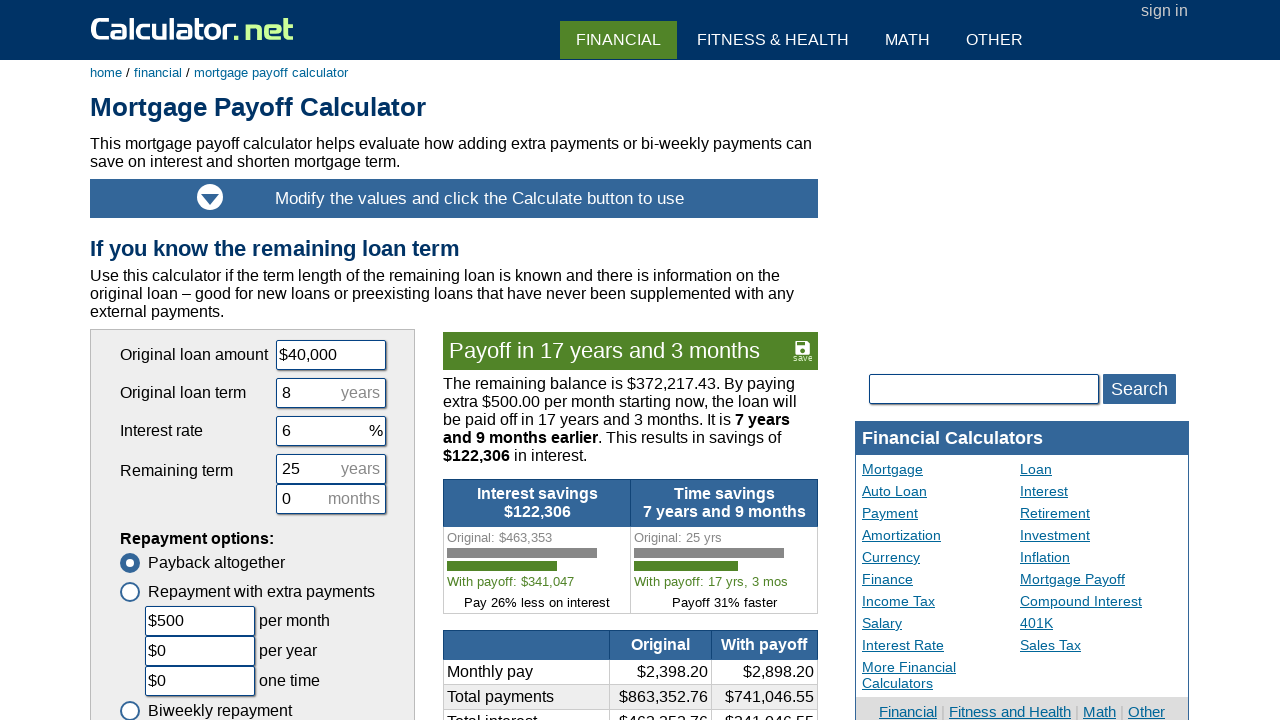

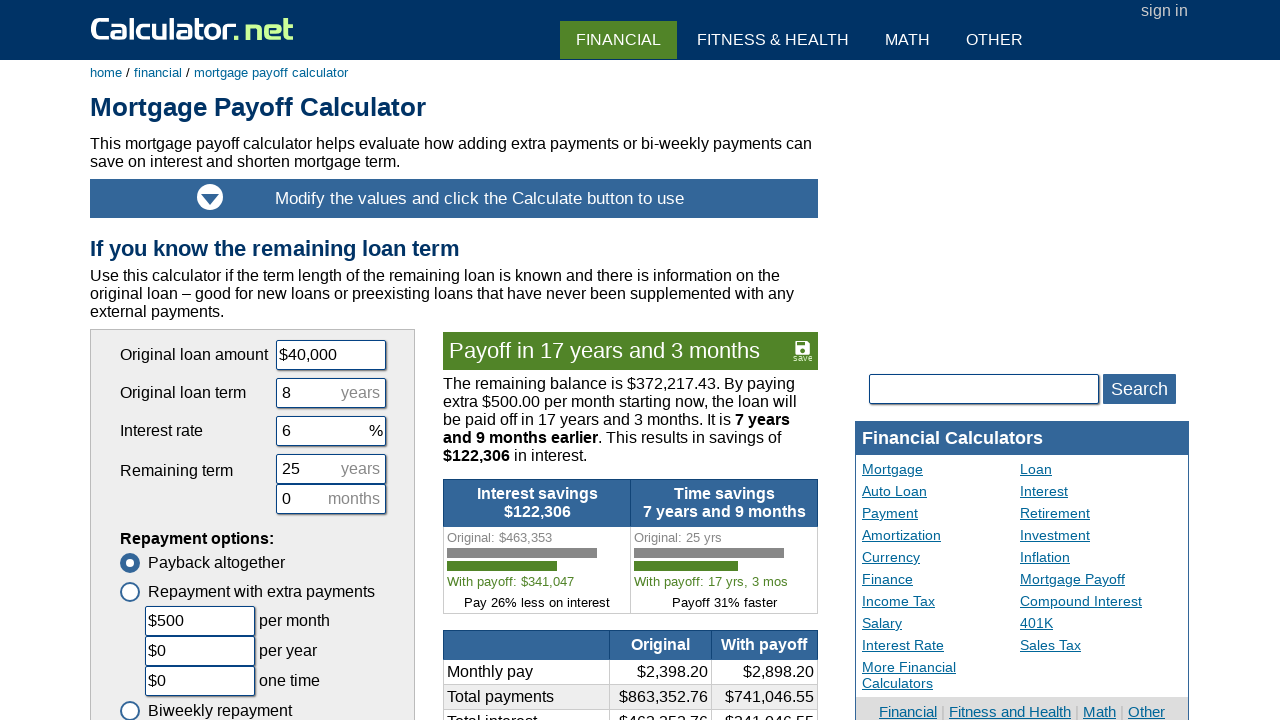